Tests file download functionality by navigating to a download page, clicking the first download link, and verifying the download process initiates successfully.

Starting URL: http://the-internet.herokuapp.com/download

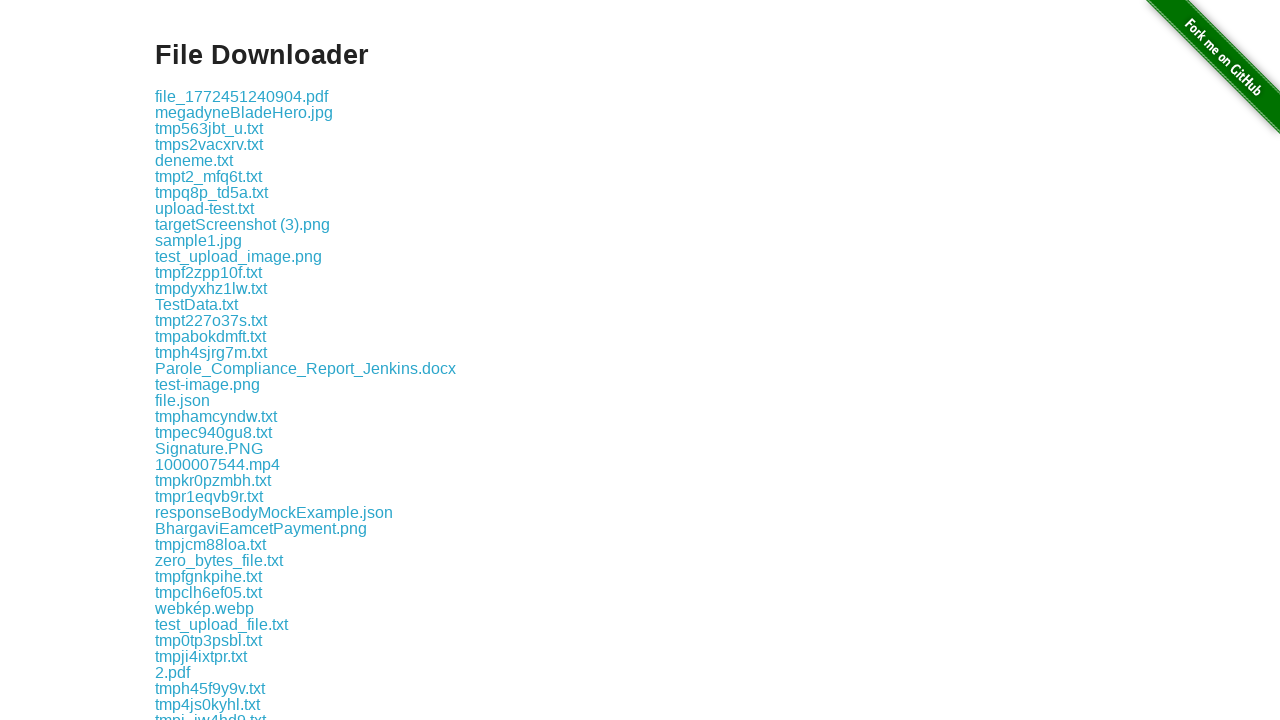

Clicked the first download link on the page at (242, 96) on .example a
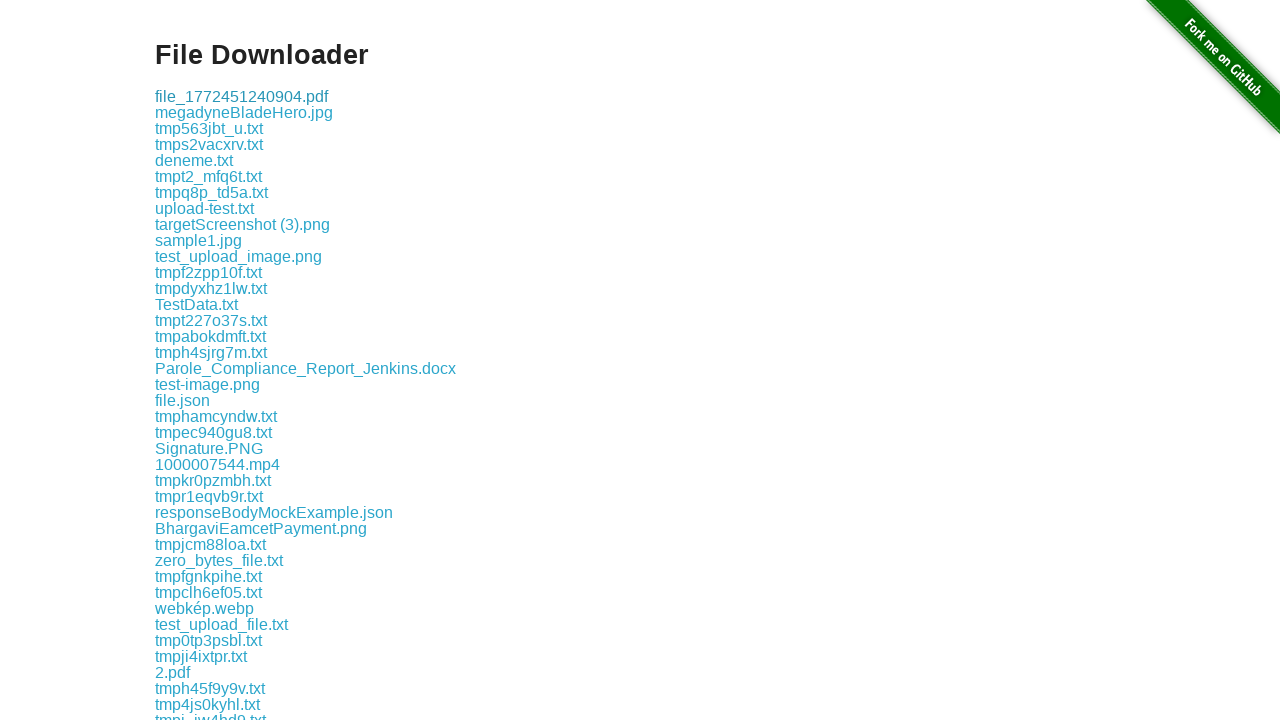

Waited 2 seconds for download to initiate
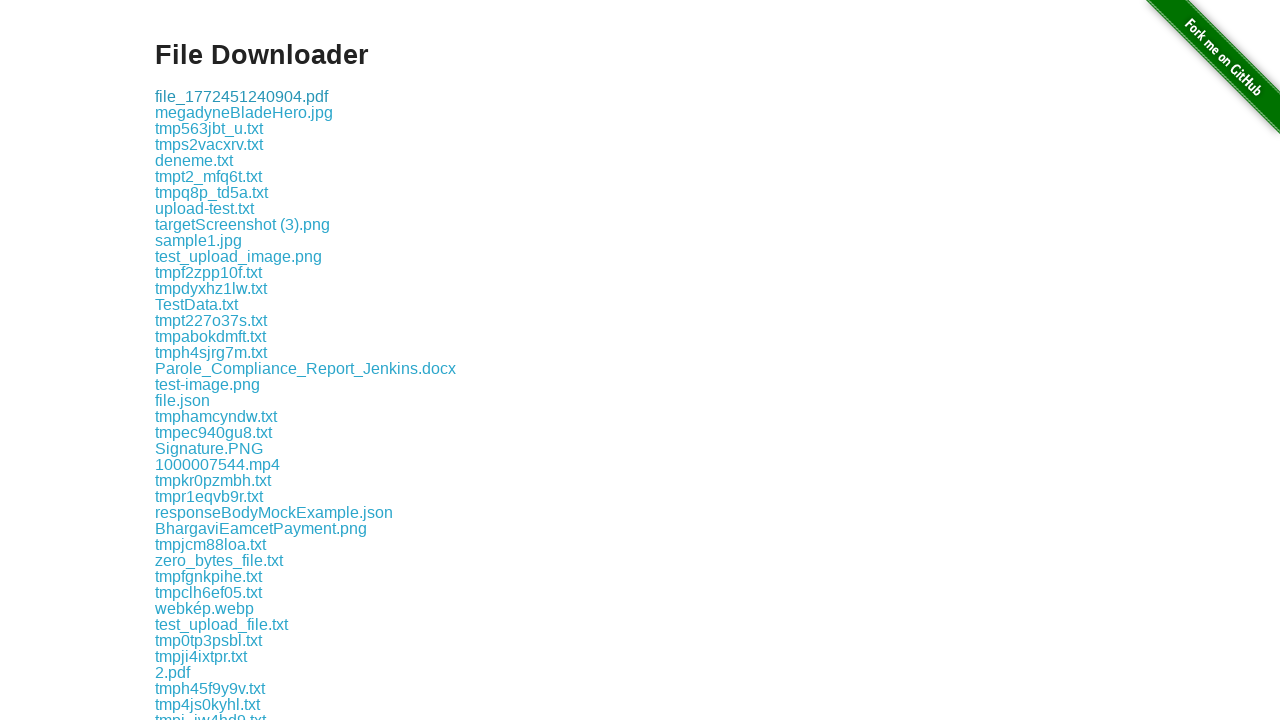

Verified download page elements still present after download
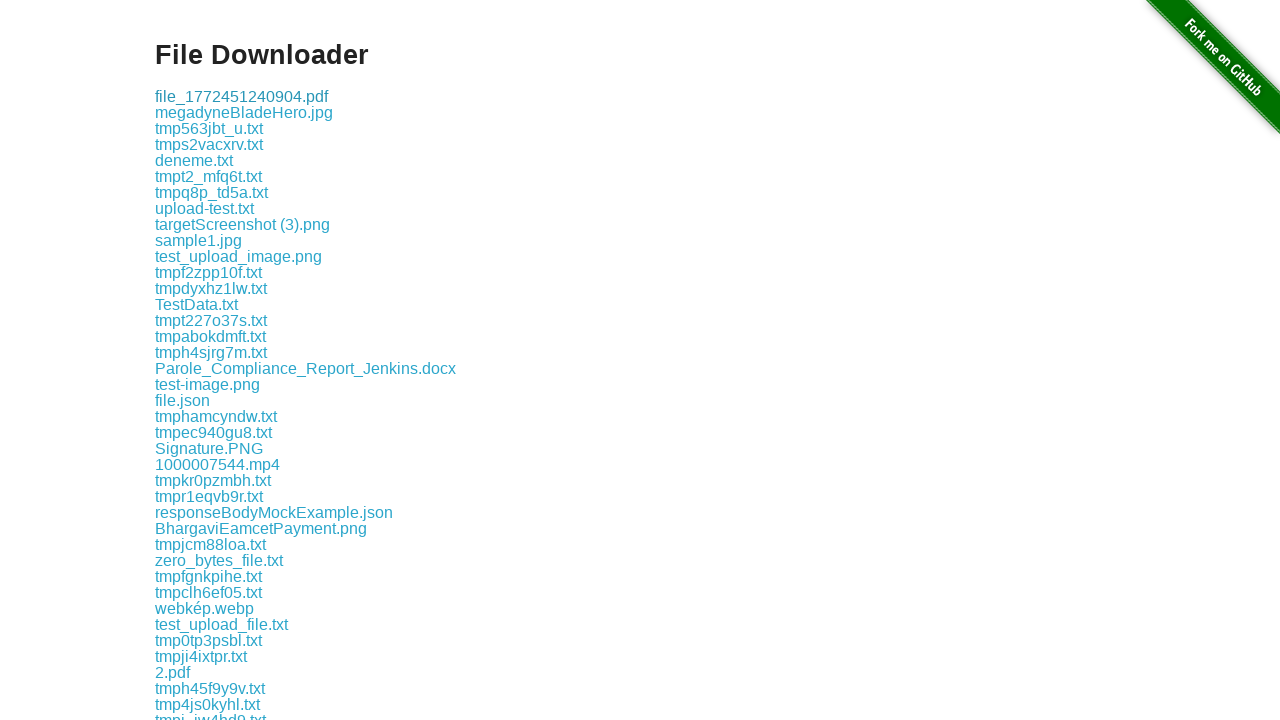

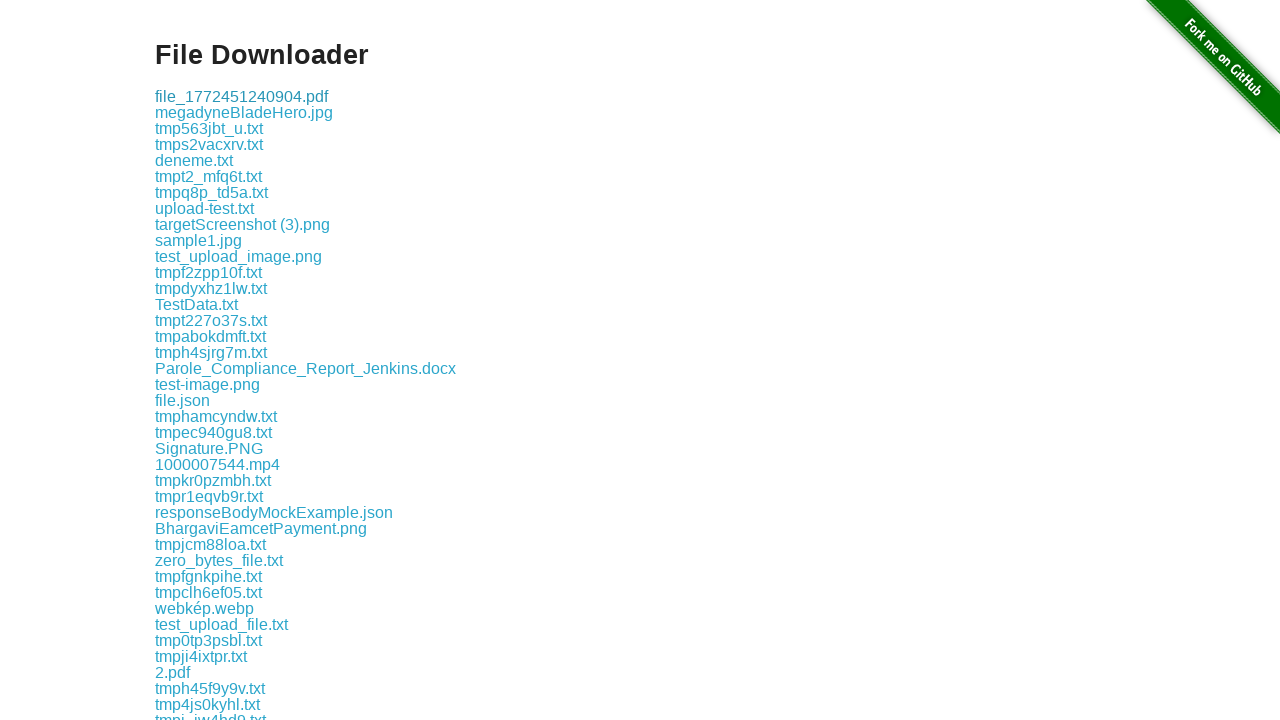